Tests file download functionality by clicking a download link and verifying the download initiates

Starting URL: https://the-internet.herokuapp.com/download

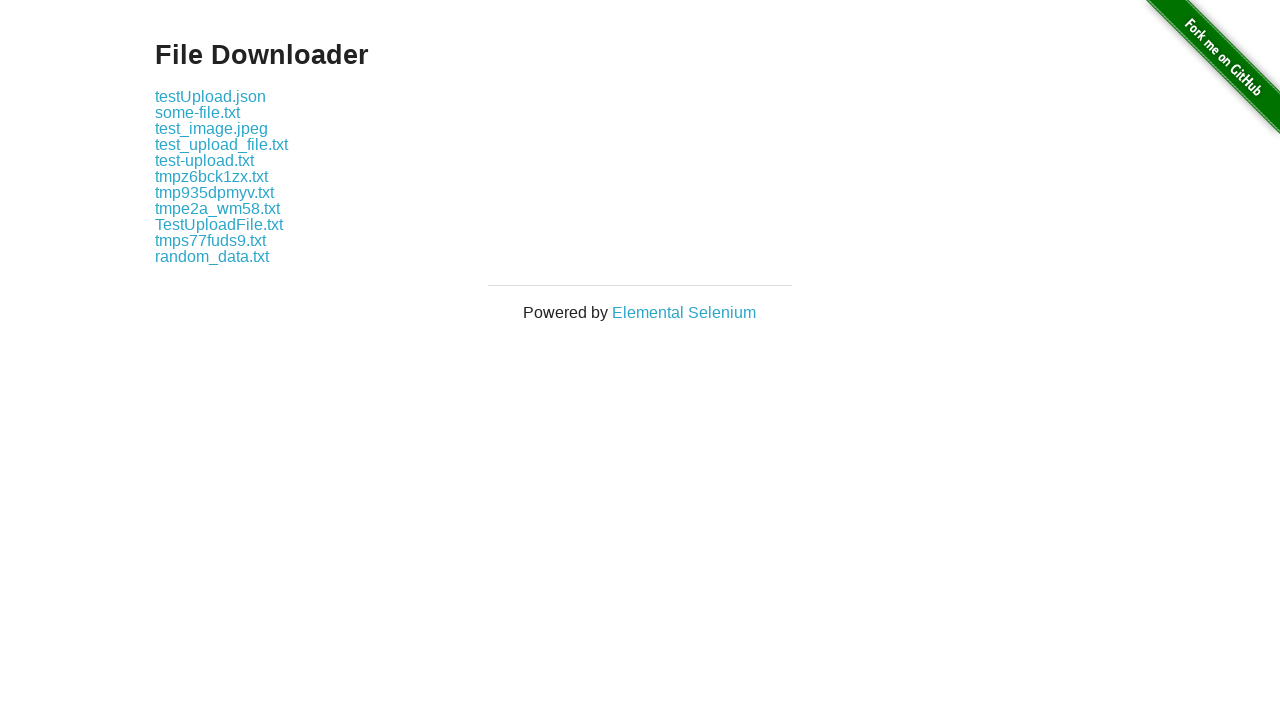

Download links became visible on the page
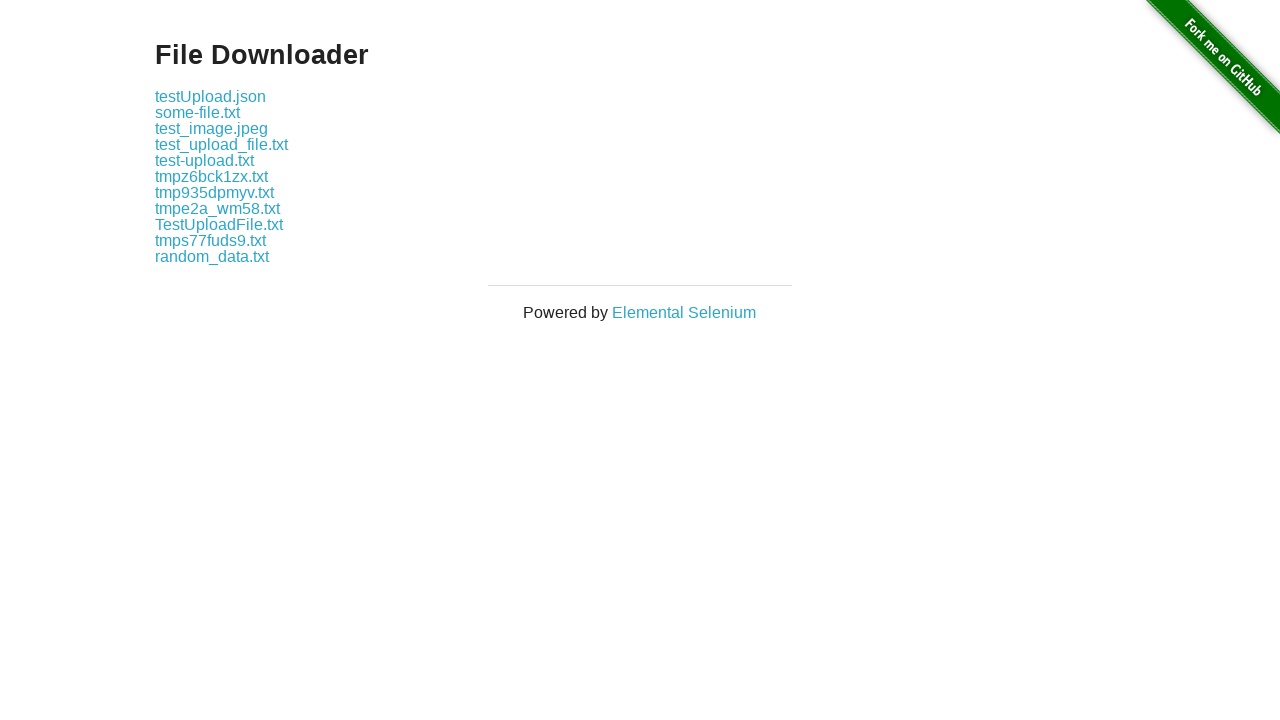

Clicked the first download link to initiate file download at (210, 96) on div#content a >> nth=0
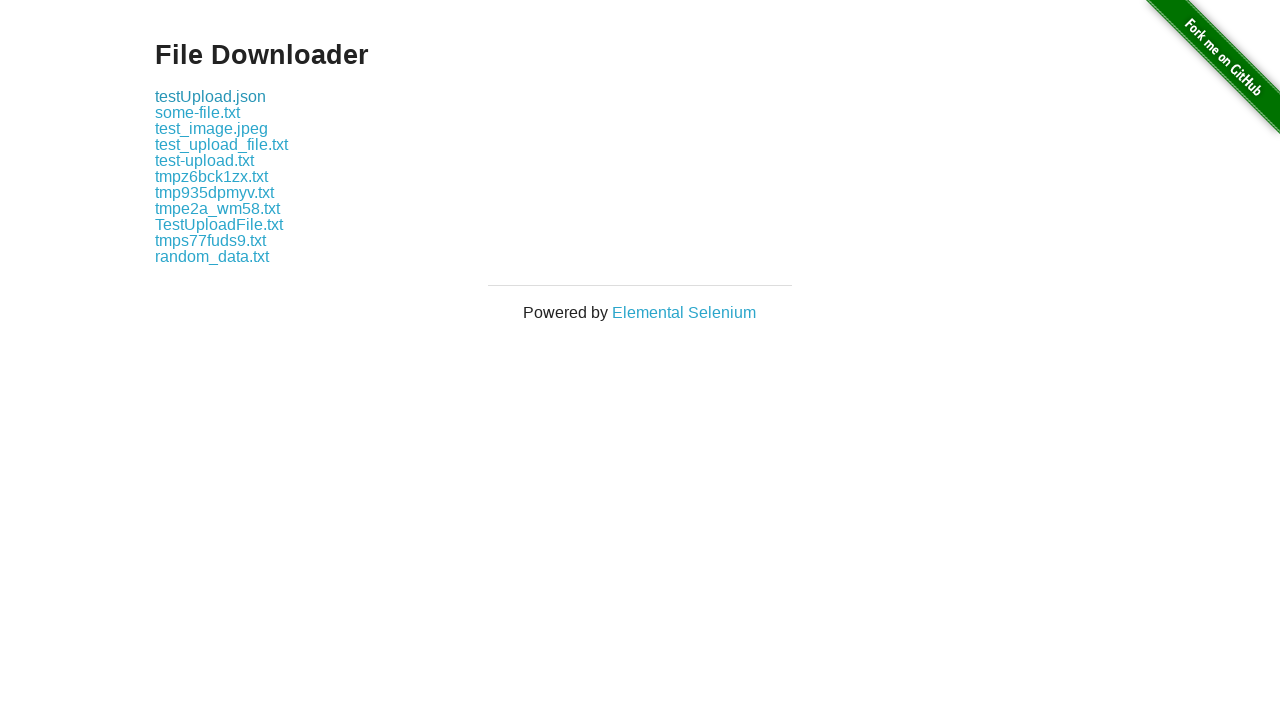

Download object retrieved successfully
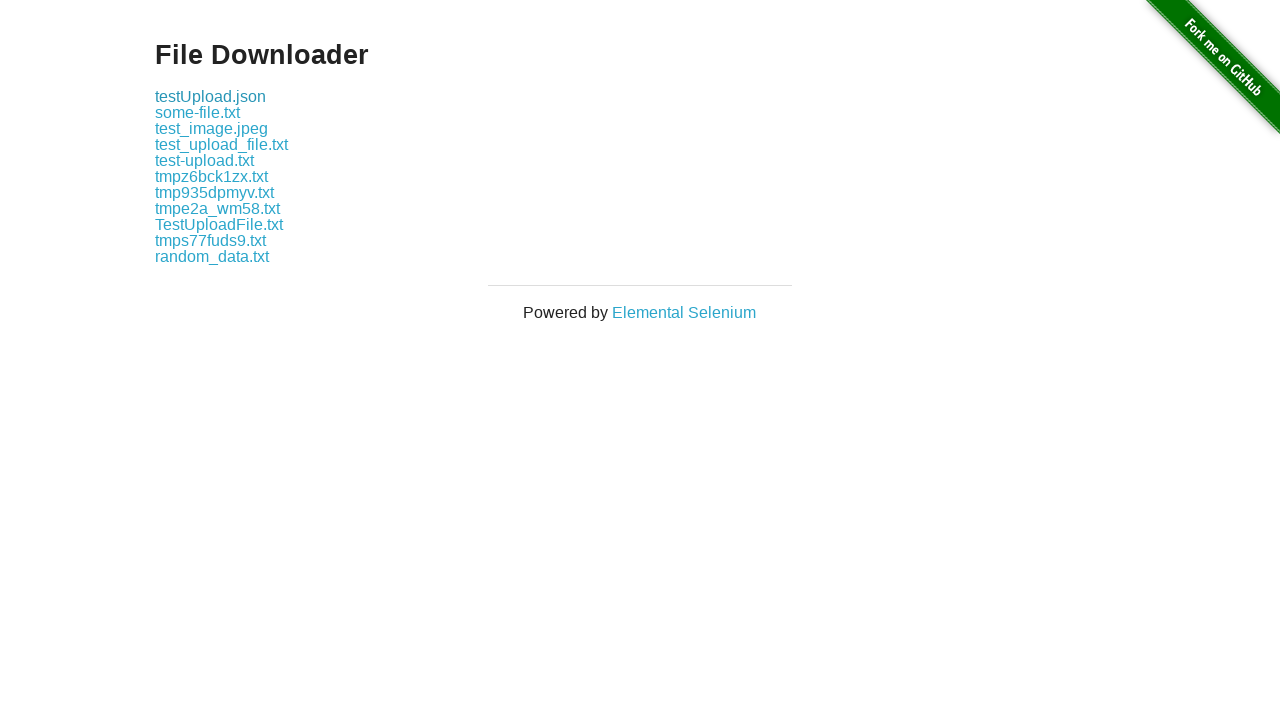

Verified download initiated with filename: testUpload.json
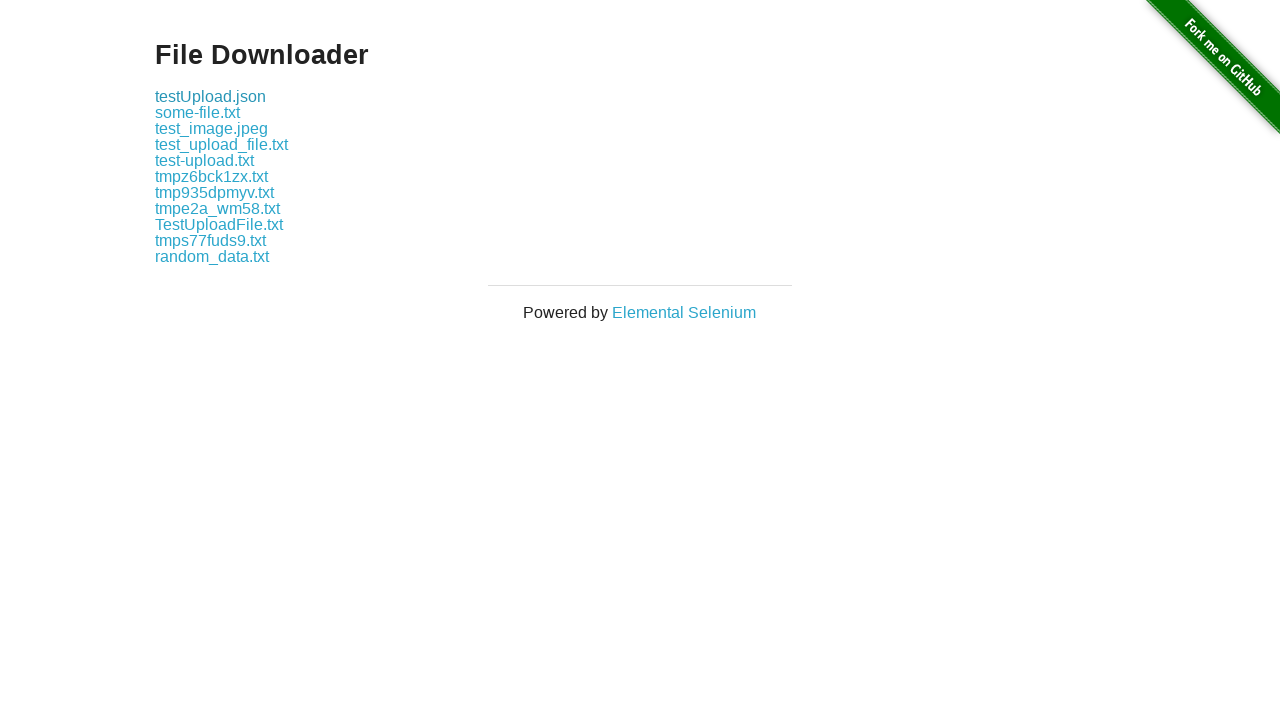

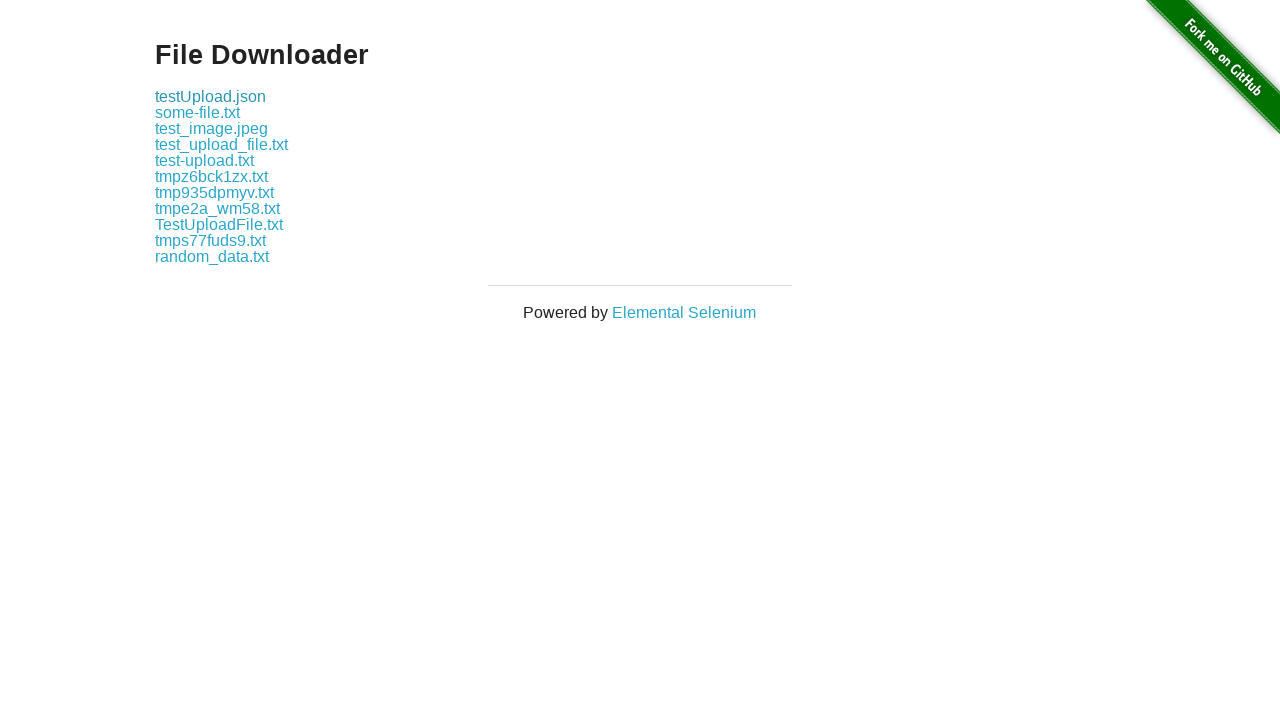